Tests selecting the male radio button and verifies its value attribute

Starting URL: https://testeroprogramowania.github.io/selenium/basics.html

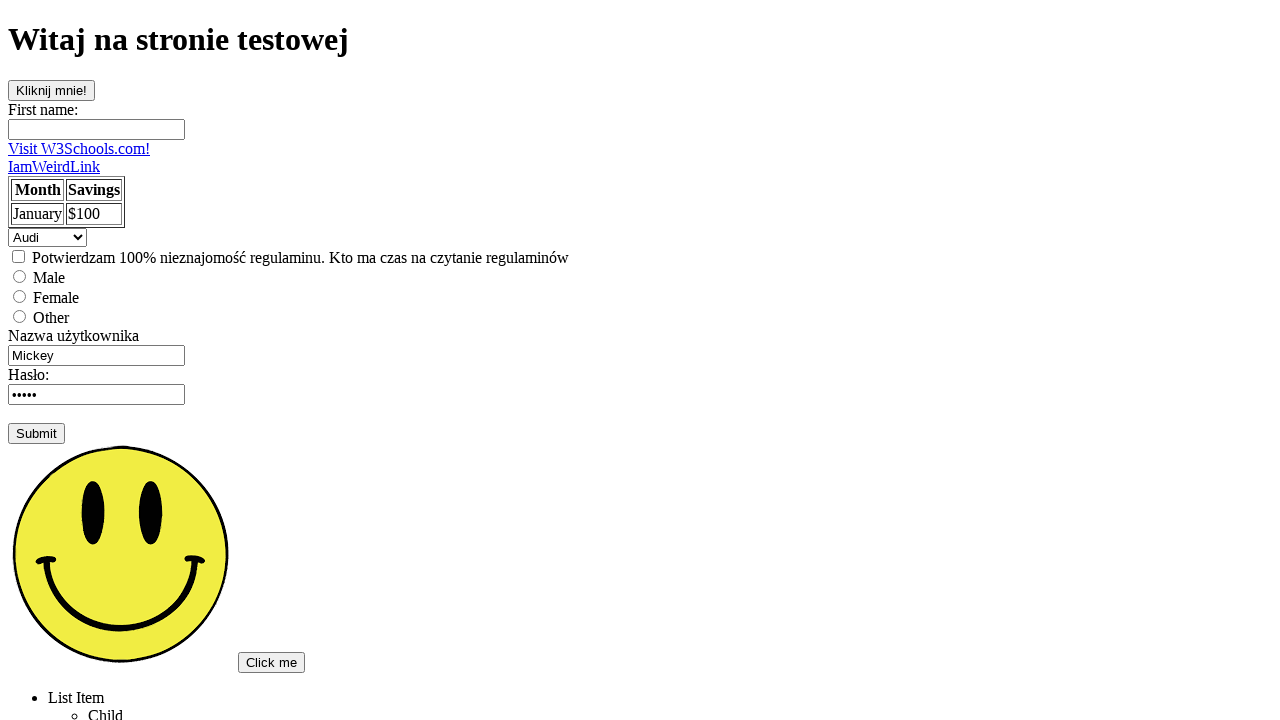

Located male radio button element
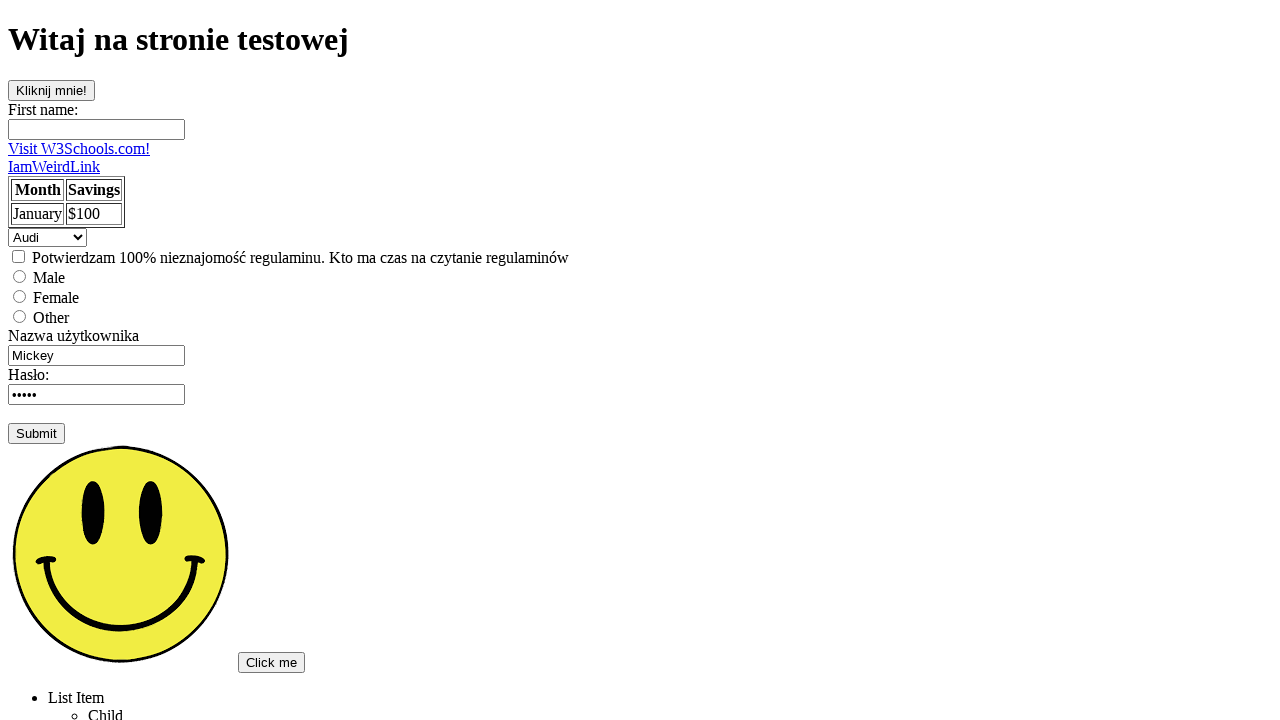

Clicked male radio button at (20, 276) on input[value='male']
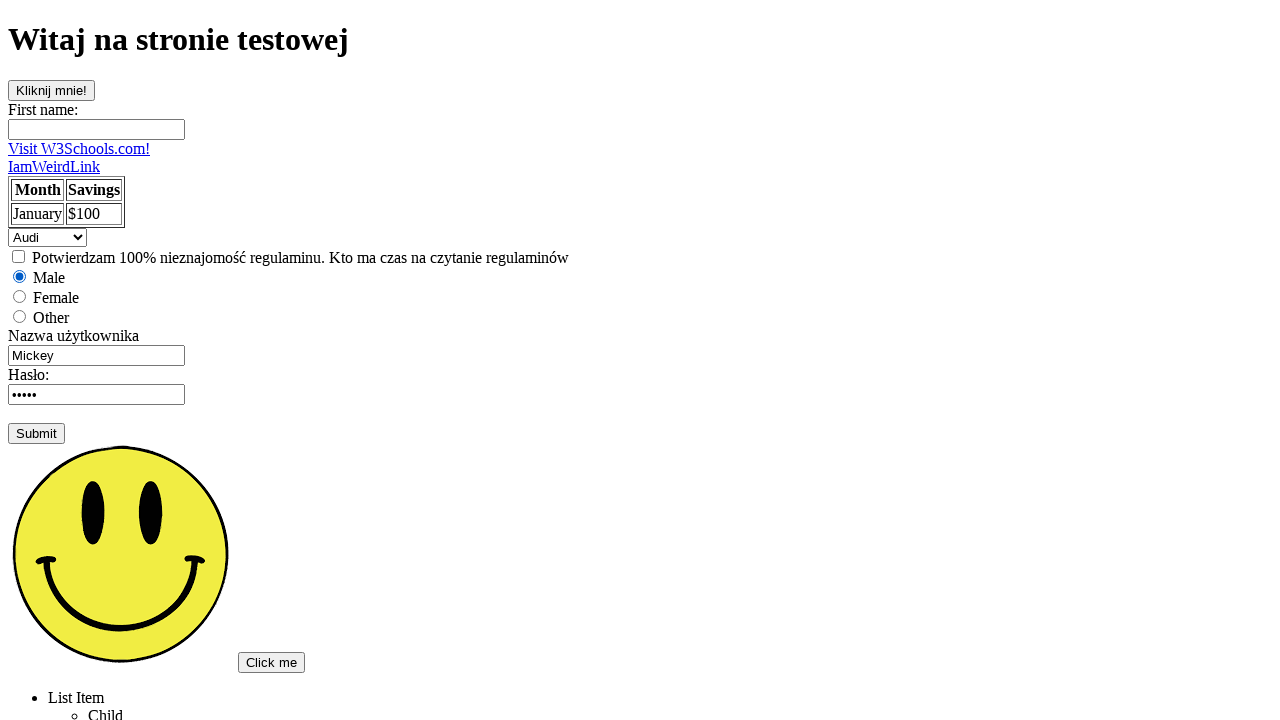

Verified male radio button value attribute equals 'male'
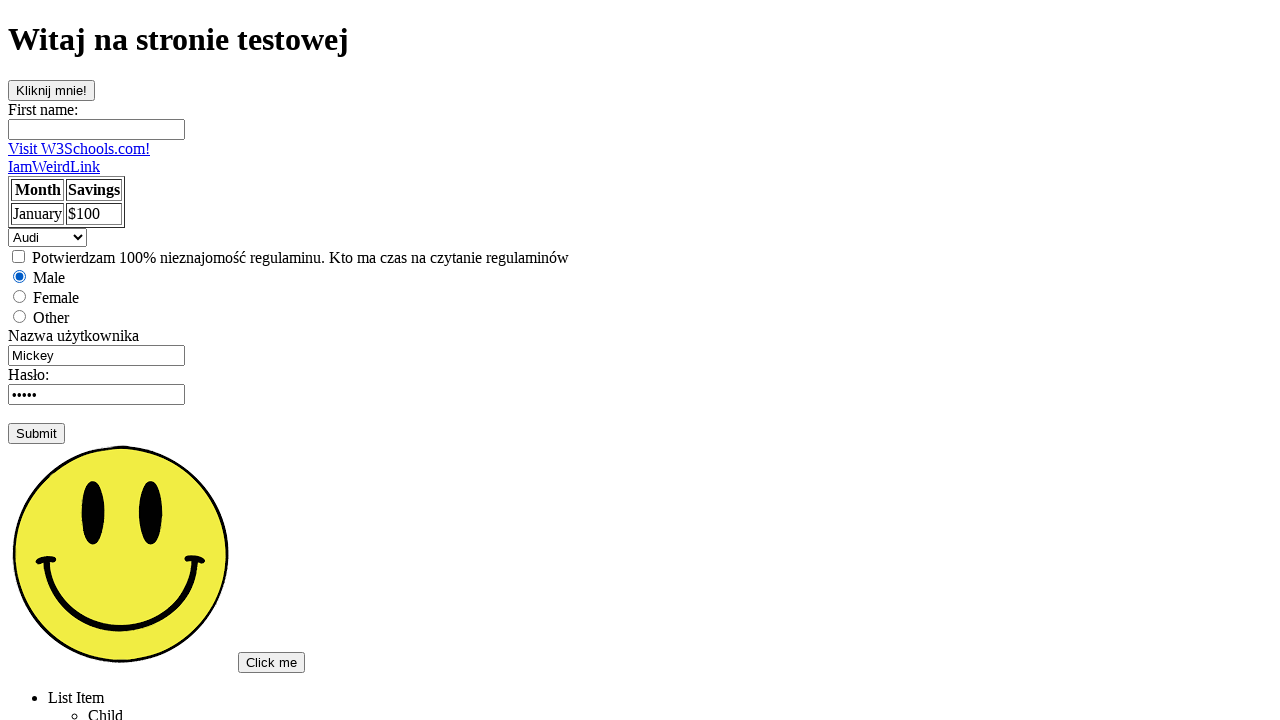

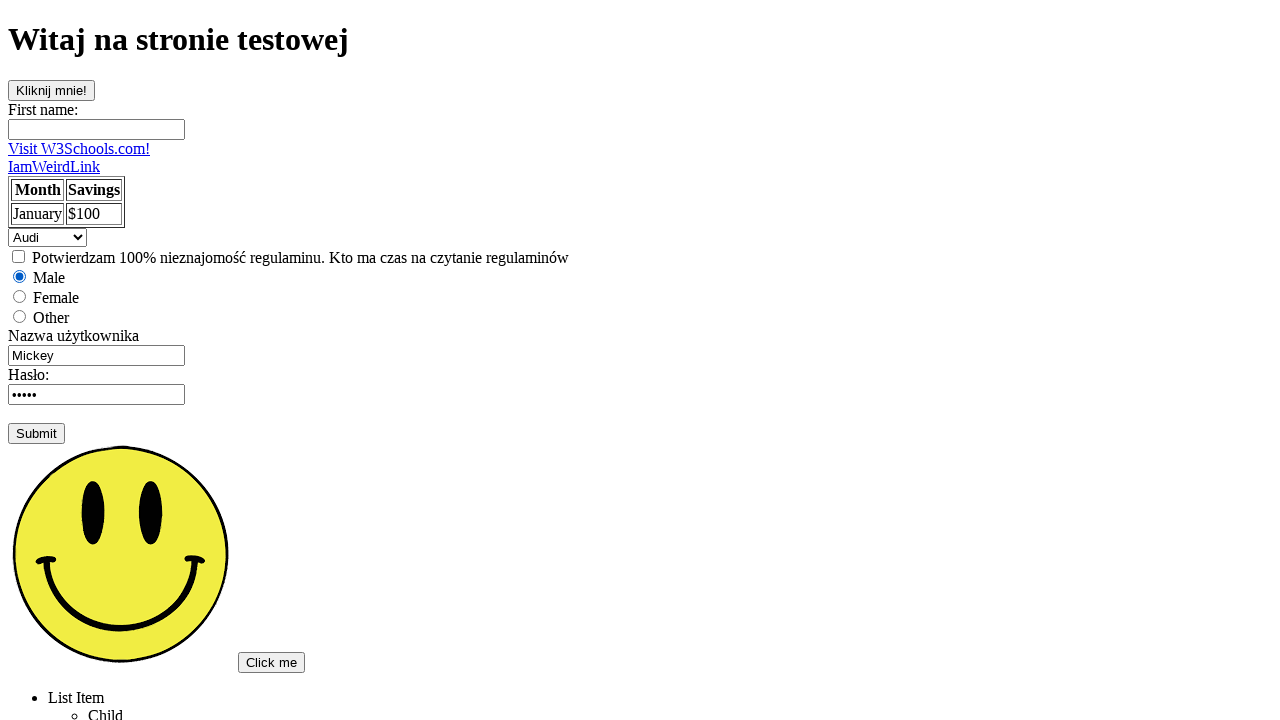